Tests navigation through footer links by opening each link in a new tab using keyboard shortcuts and then iterating through all opened tabs to verify they loaded correctly

Starting URL: http://qaclickacademy.com/practice.php

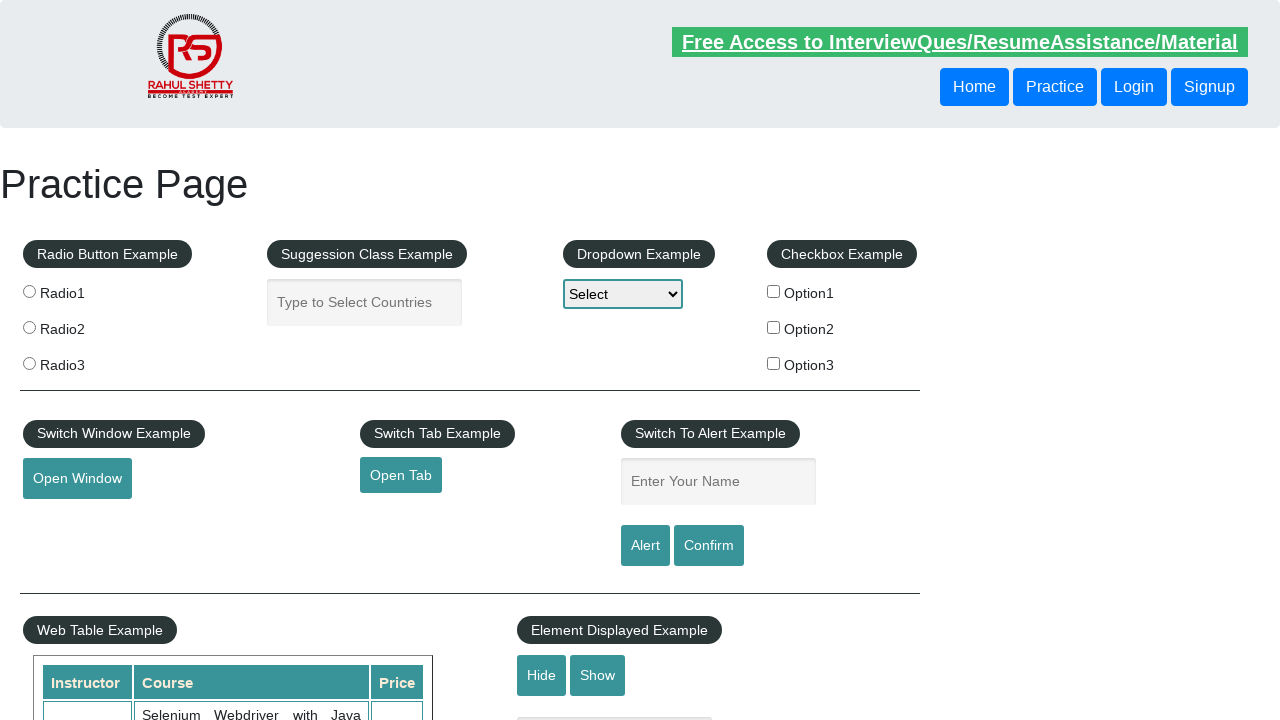

Counted total links on page: 27
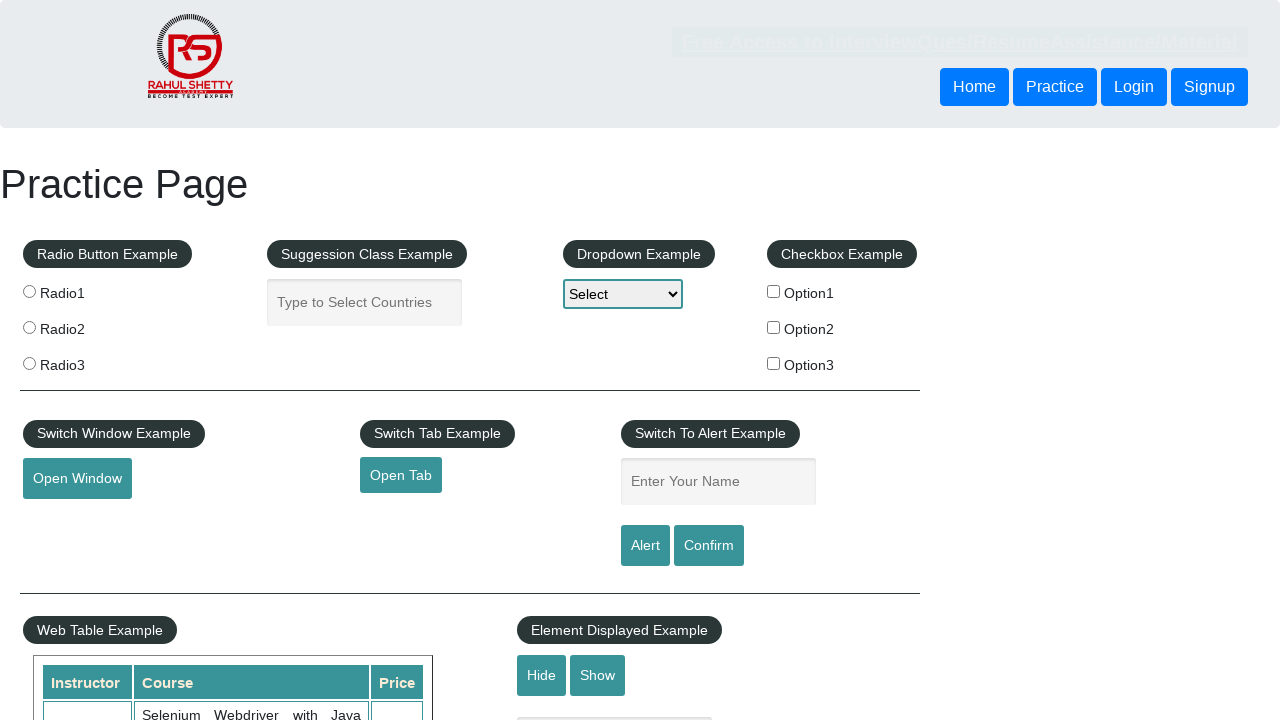

Located footer section with ID 'gf-BIG'
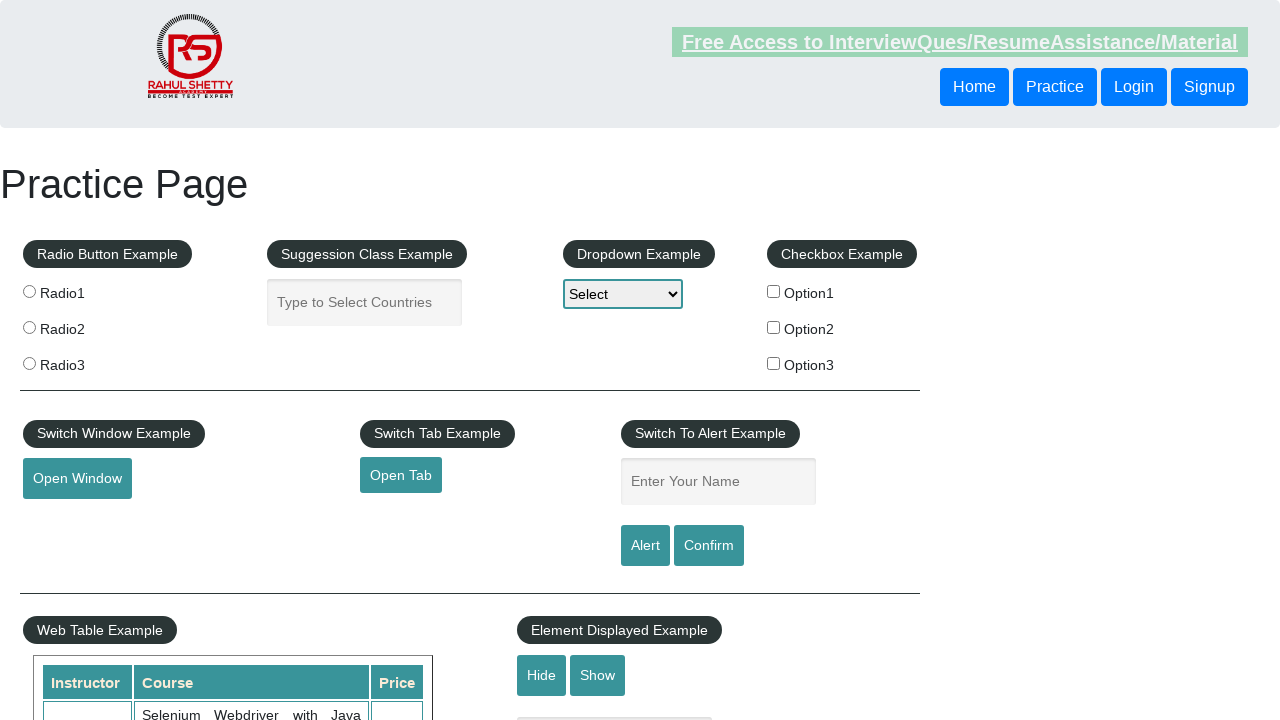

Counted links in footer: 20
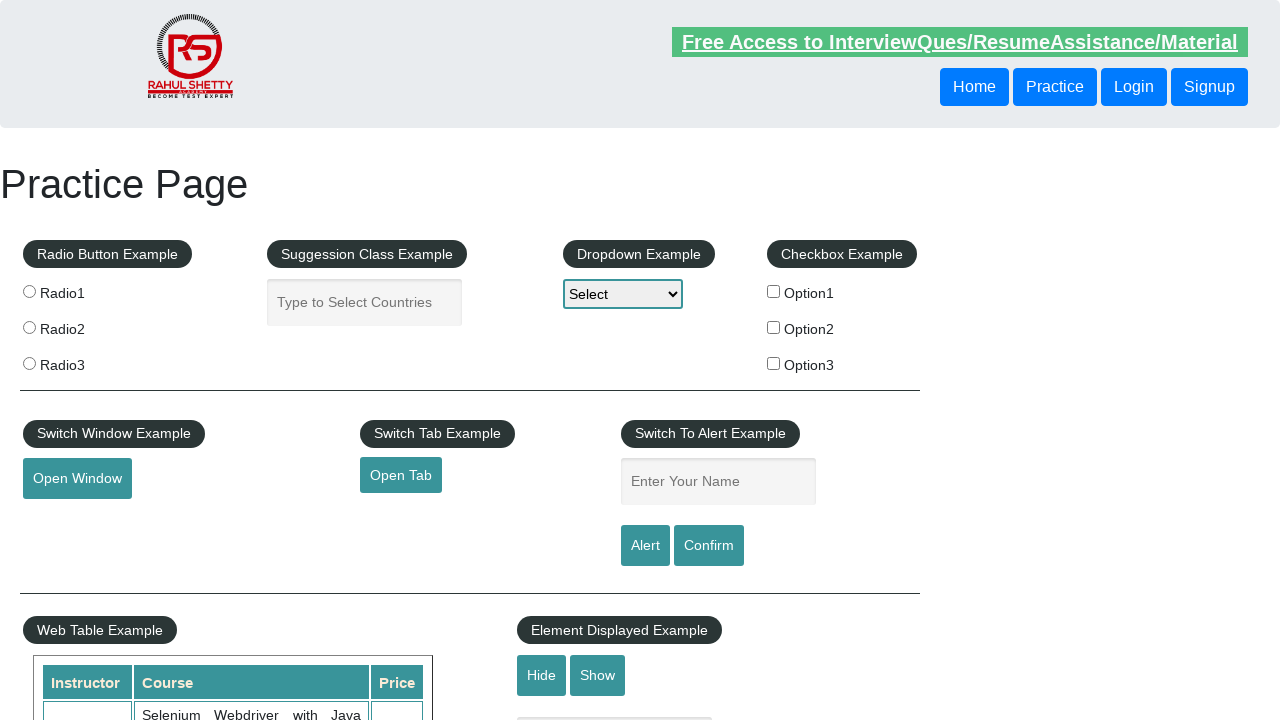

Located first column in footer
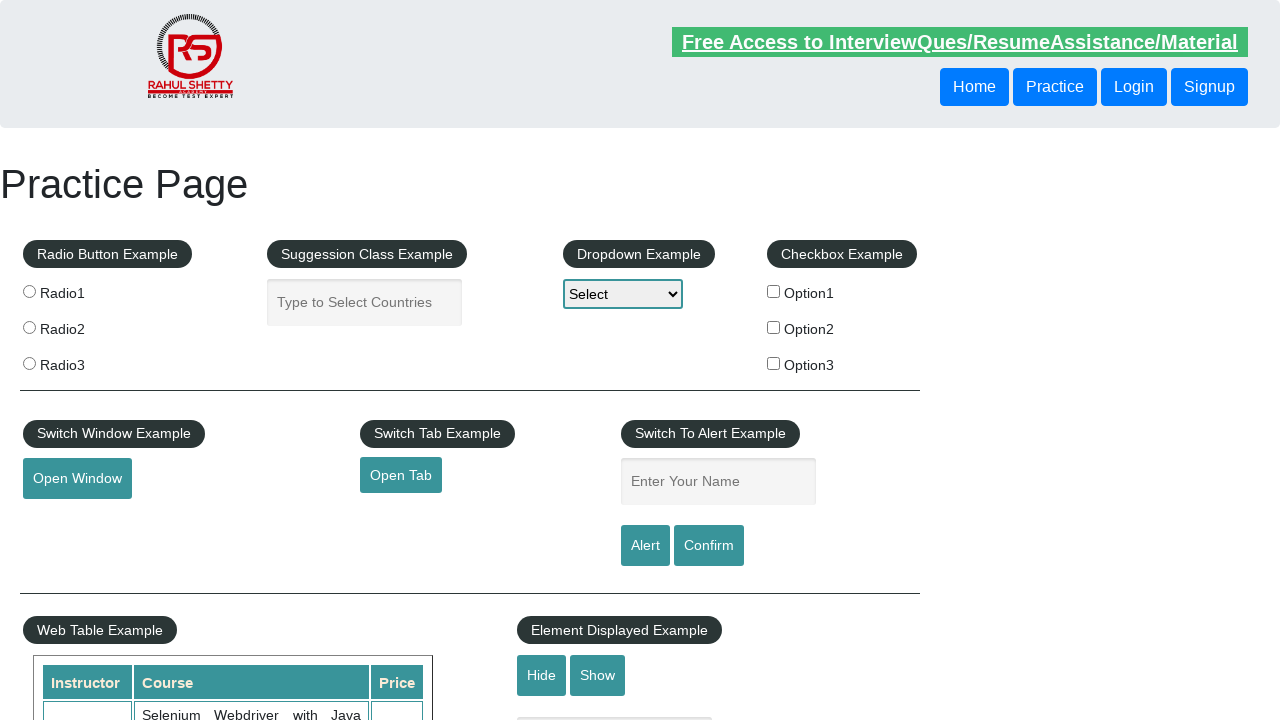

Counted links in first column: 0
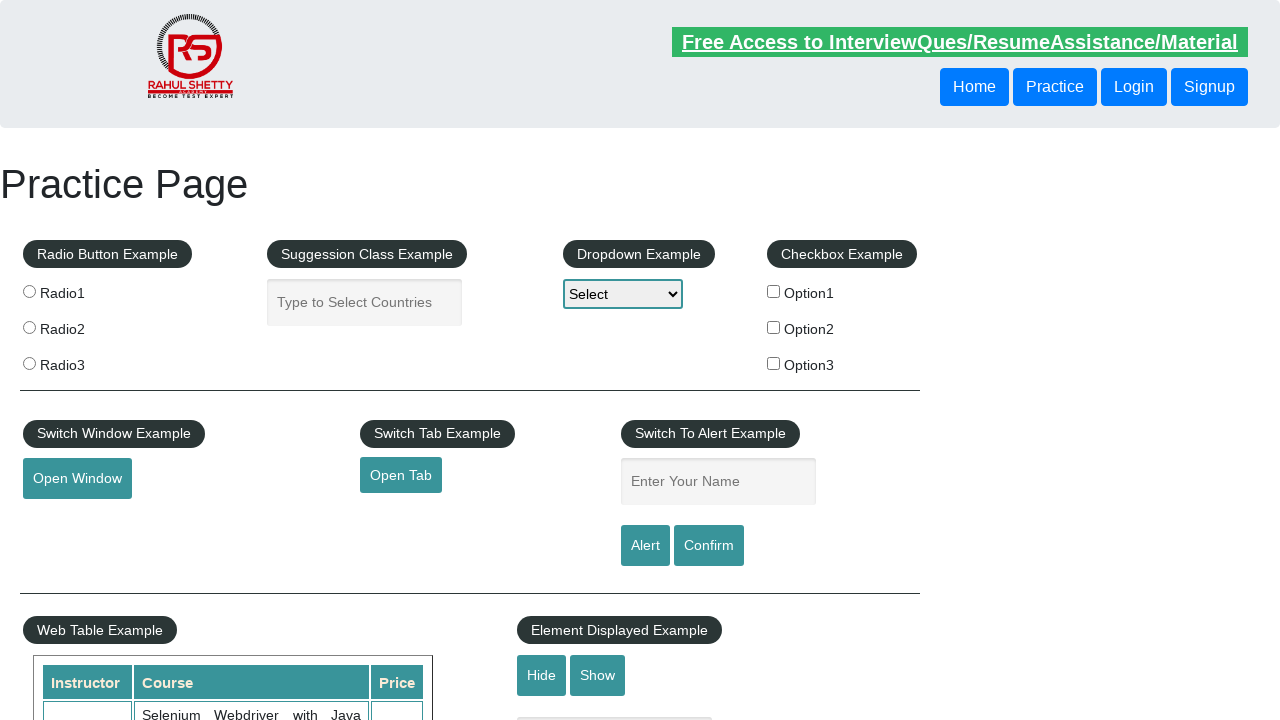

Retrieved all open pages/tabs: 1 total
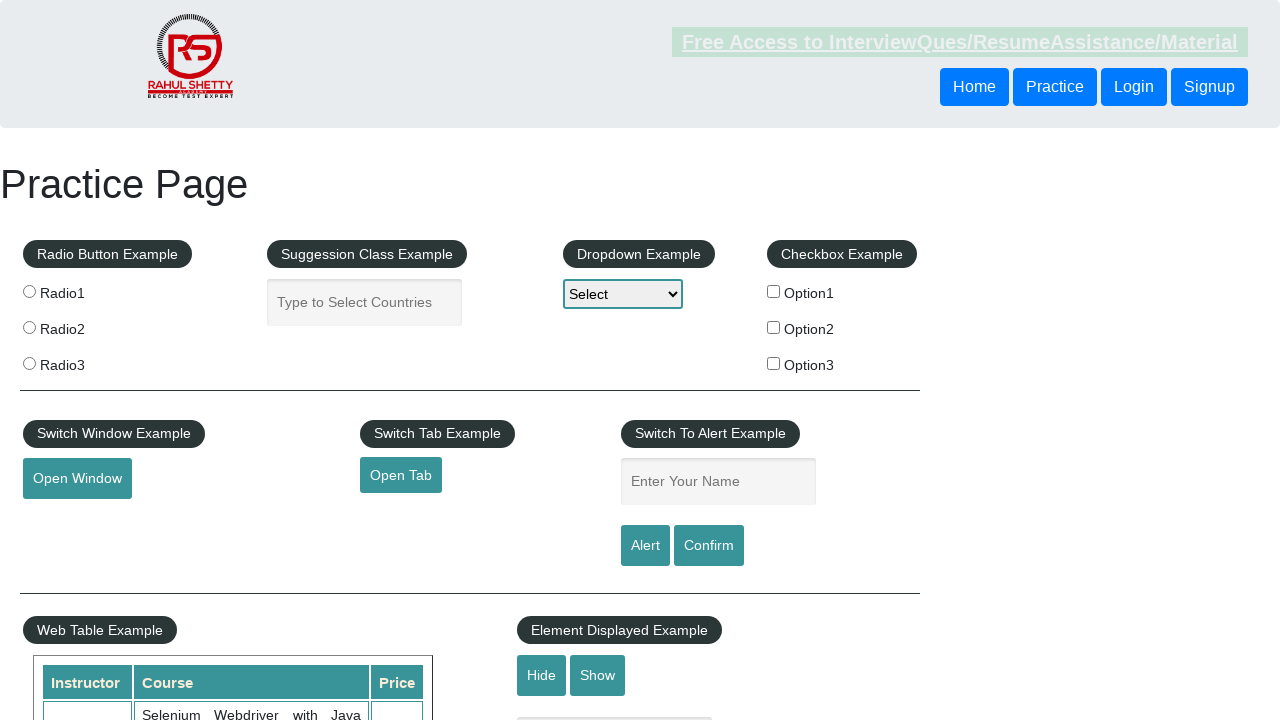

Verified page title: Practice Page
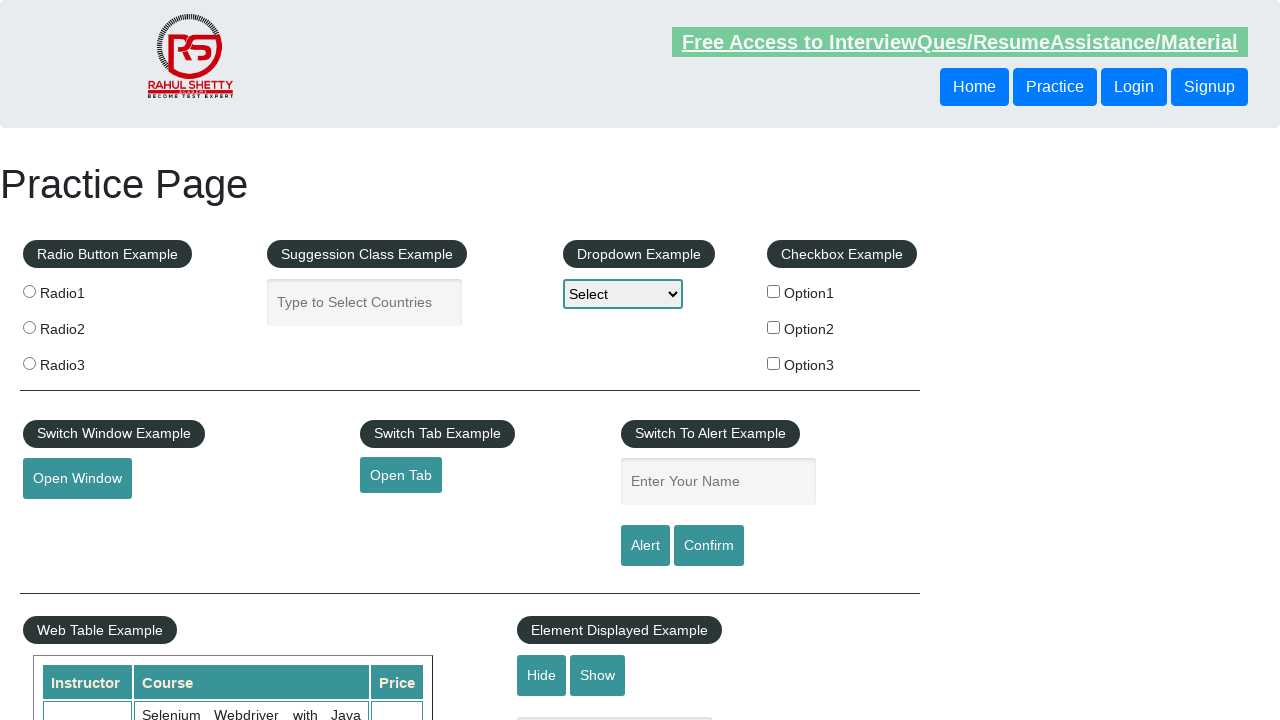

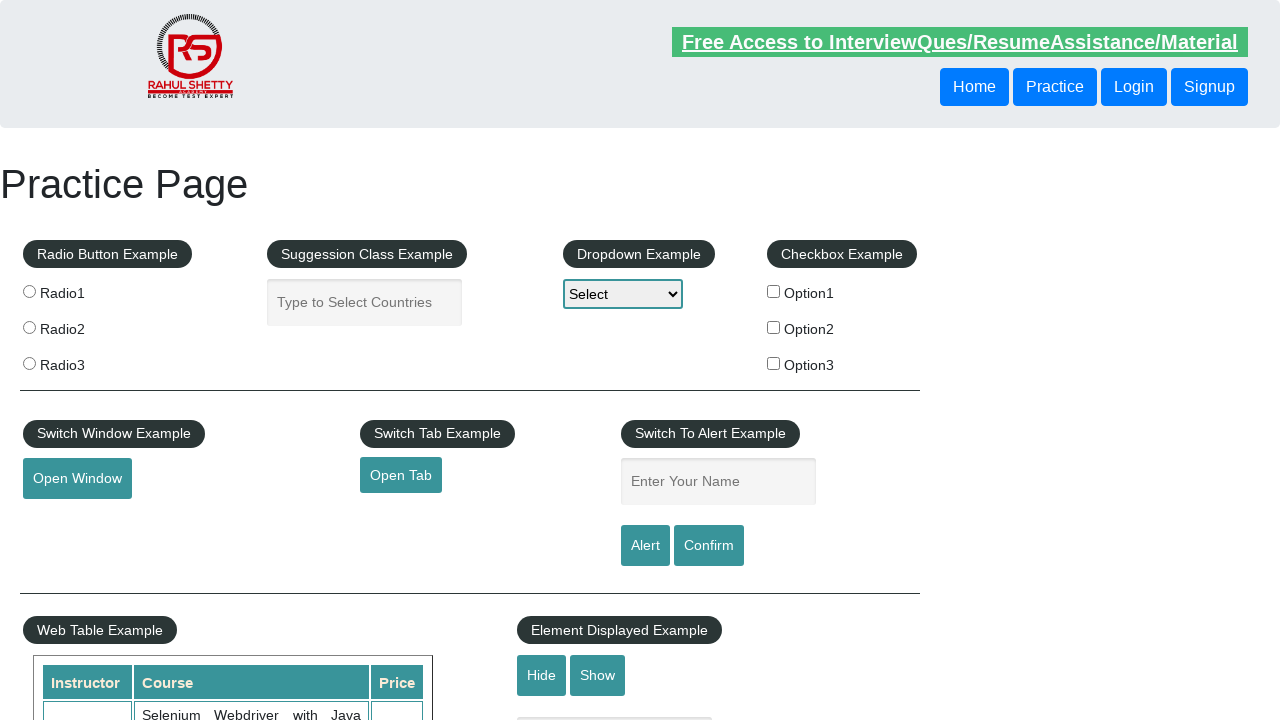